Tests the Zappos homepage search functionality by entering "Green Shoes" in the search field and submitting the search form.

Starting URL: https://www.zappos.com

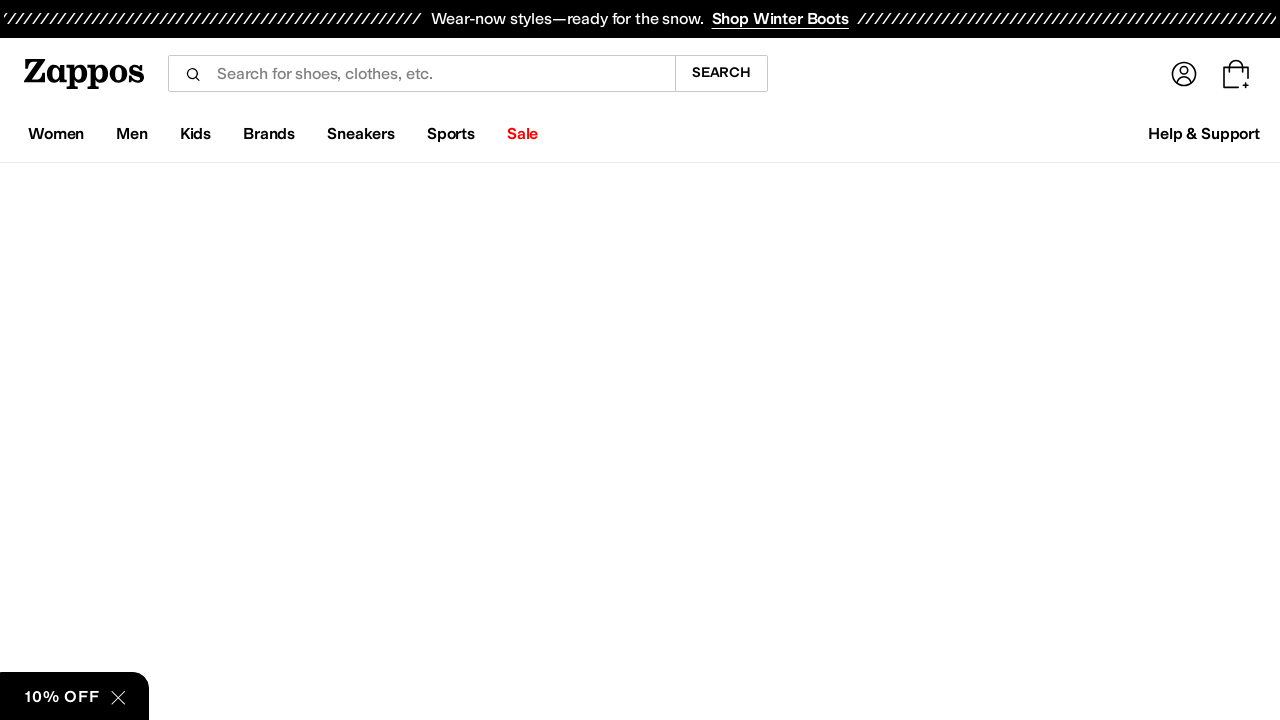

Filled search field with 'Green Shoes' on input[name='term']
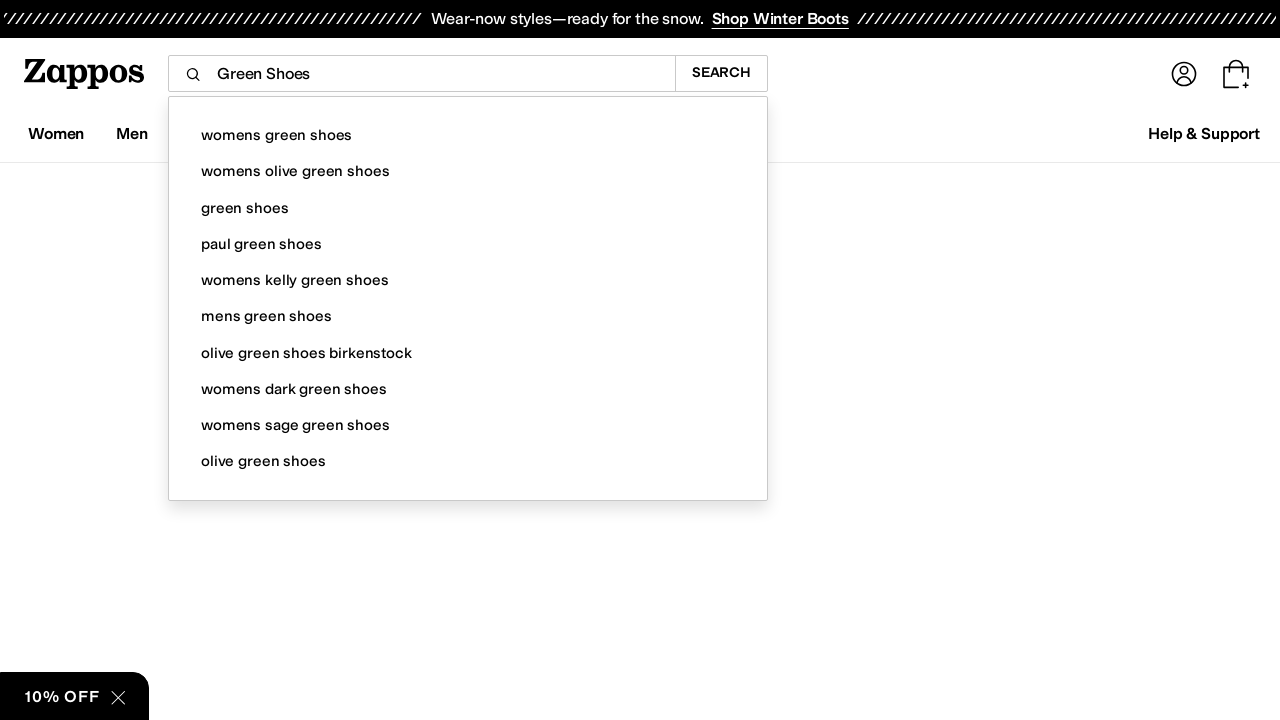

Submitted search form by pressing Enter on input[name='term']
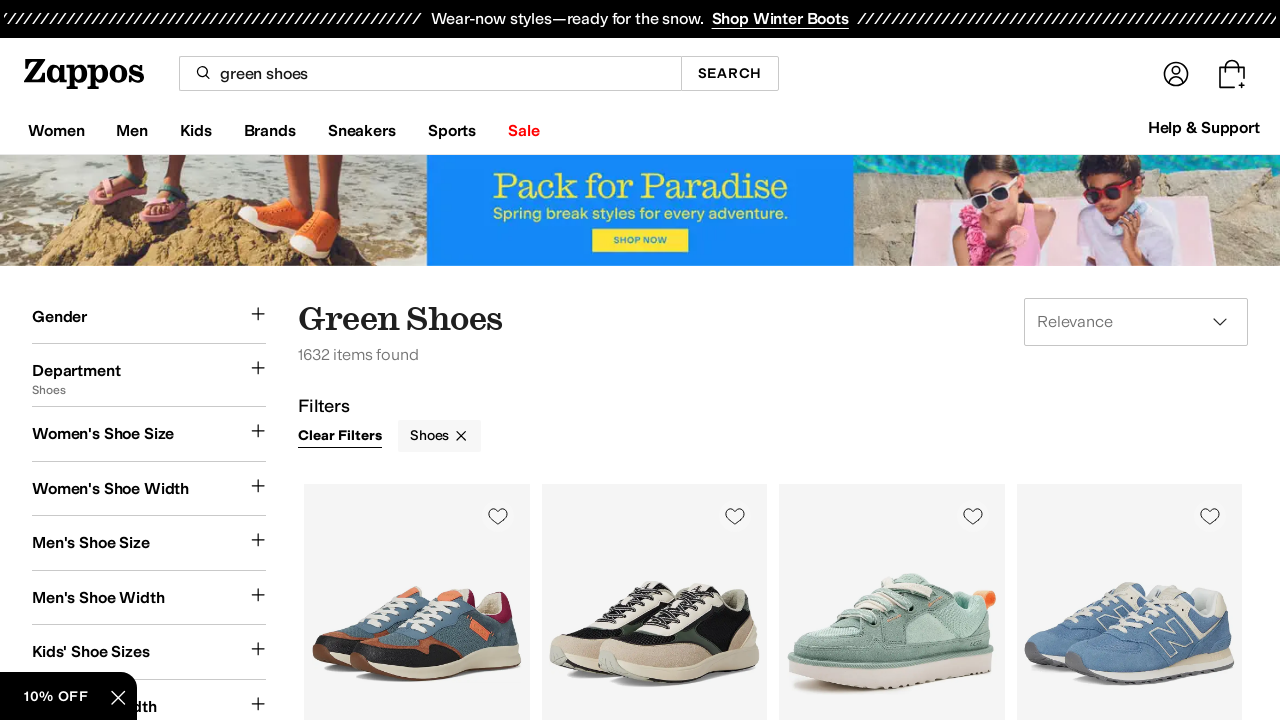

Search results page loaded and network idle
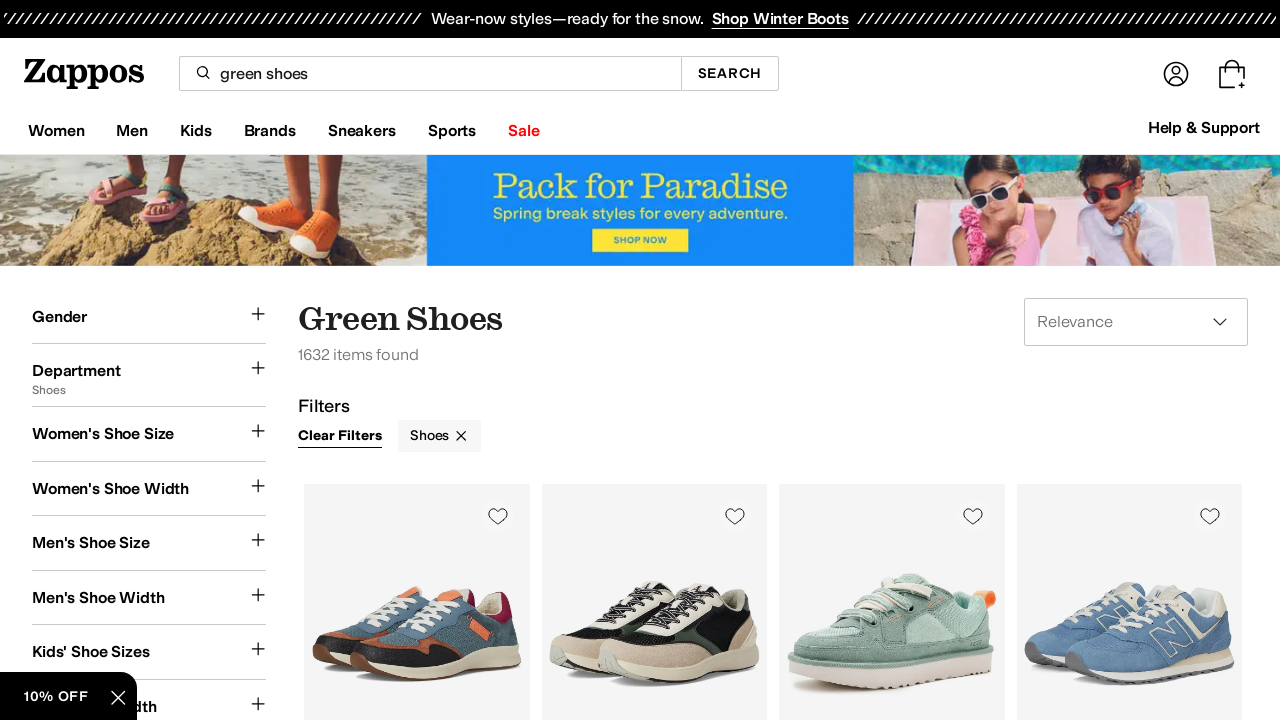

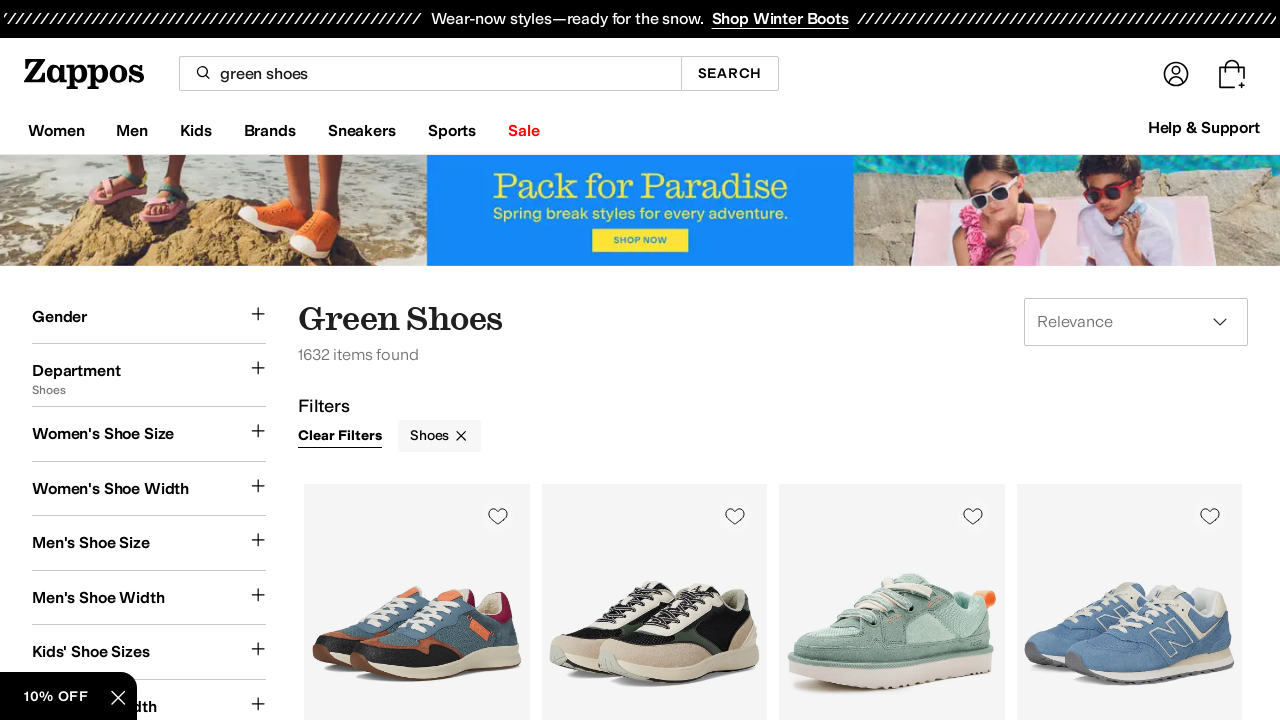